Tests dynamic content loading by clicking the Start button and verifying that hidden text becomes visible after loading

Starting URL: http://the-internet.herokuapp.com/dynamic_loading/1

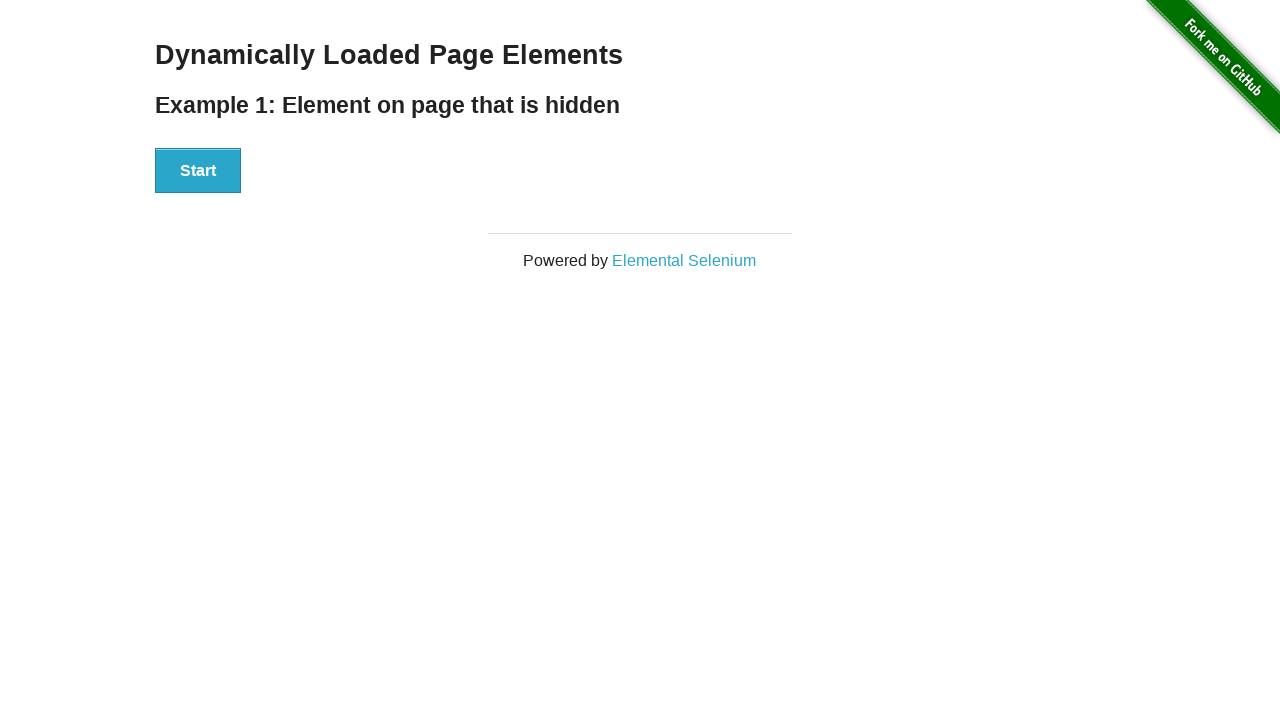

Clicked the Start button to trigger dynamic loading at (198, 171) on #start > button
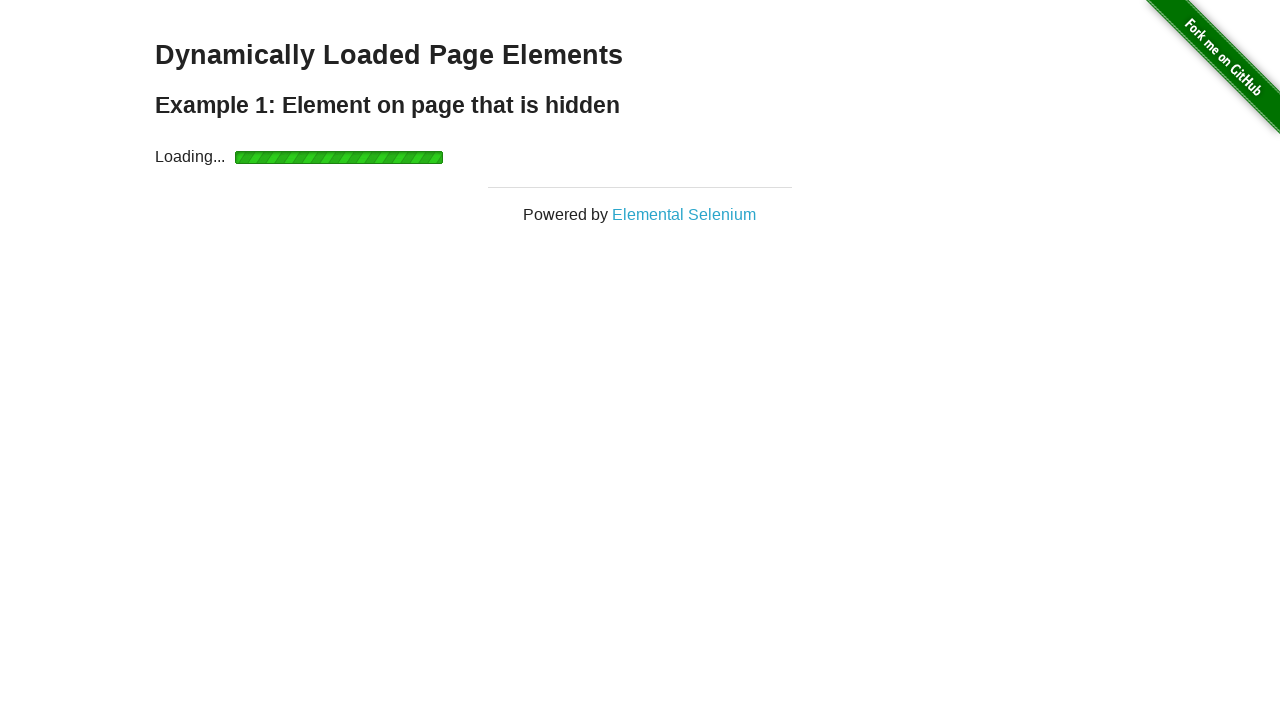

Waited for hidden text element to become visible
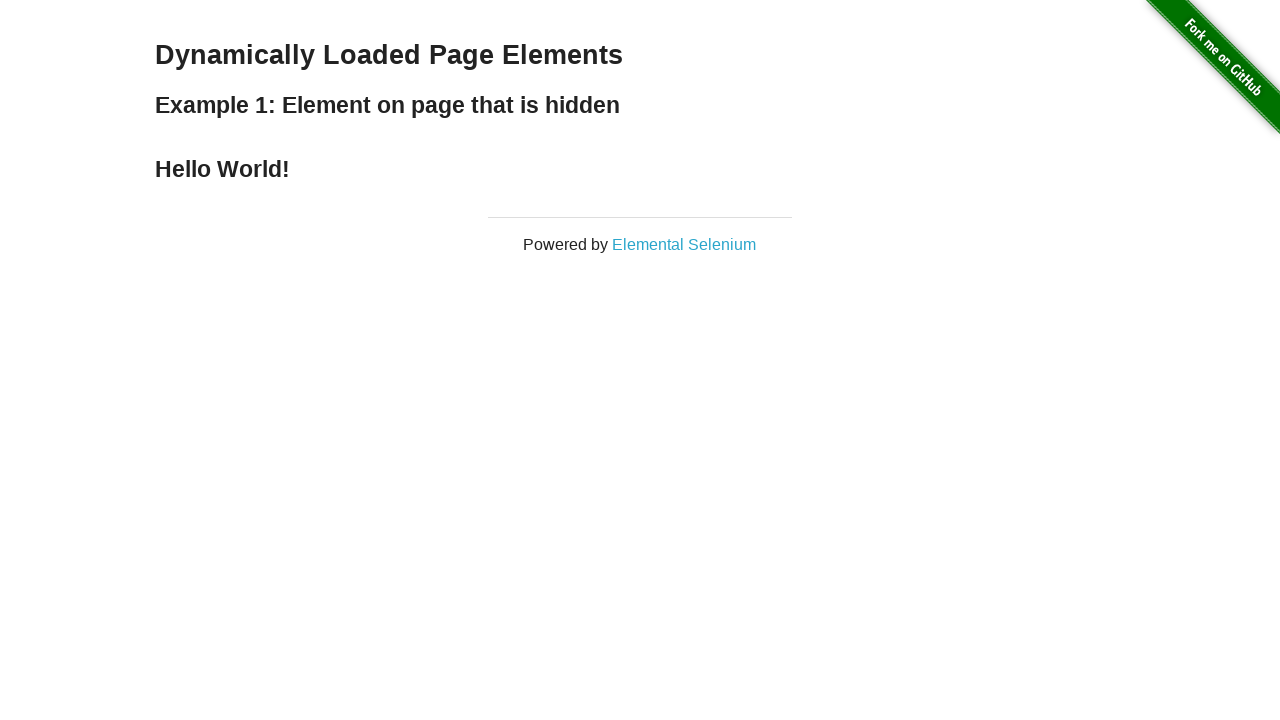

Located the text element that should now be visible
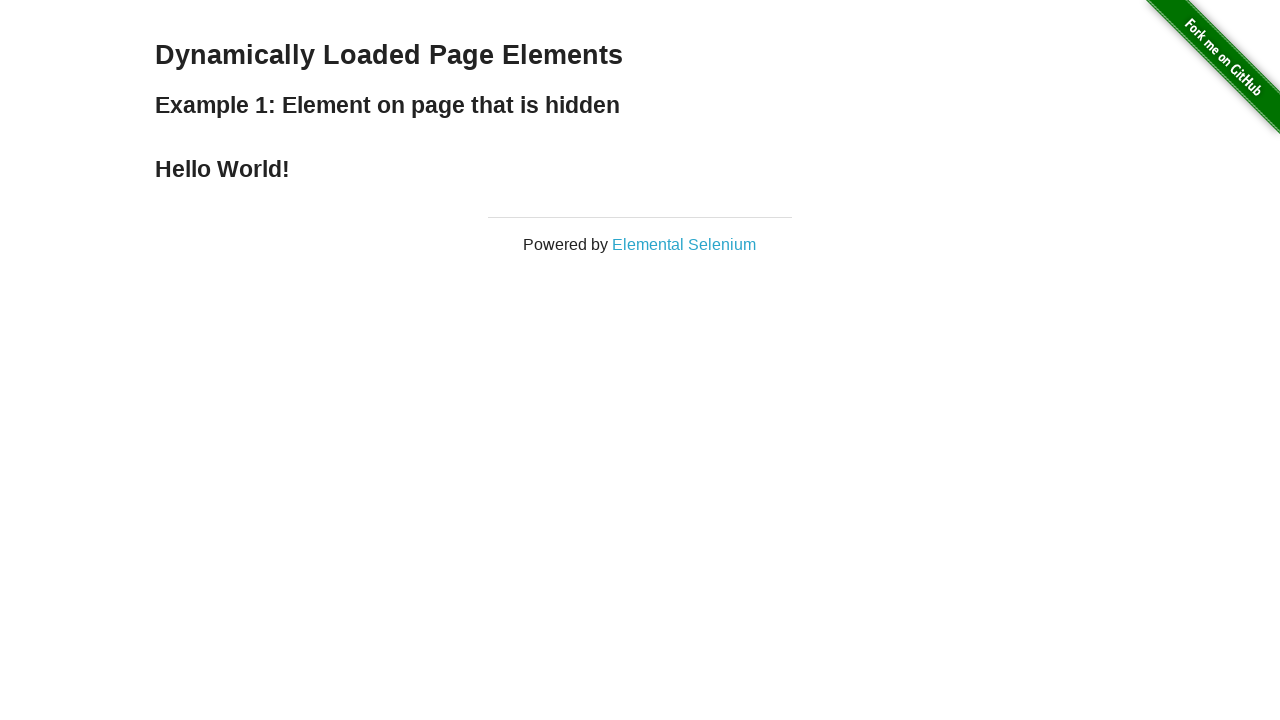

Verified that the text element is visible after dynamic loading completed
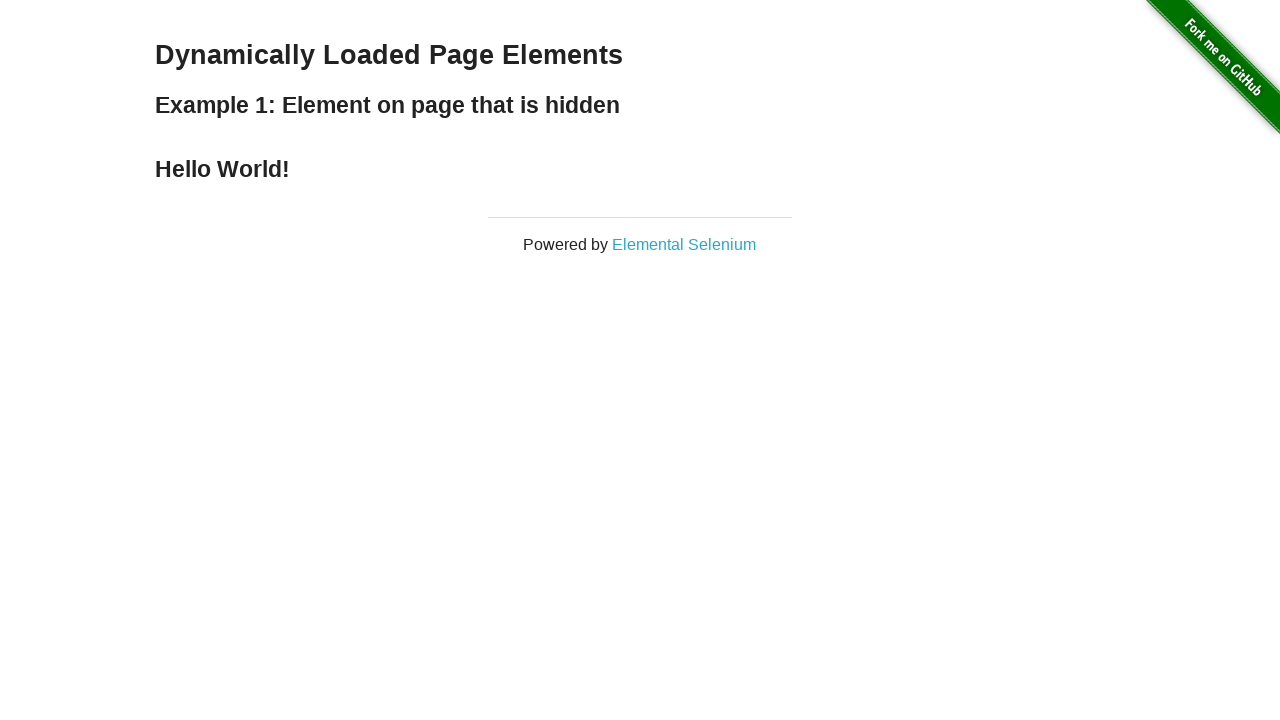

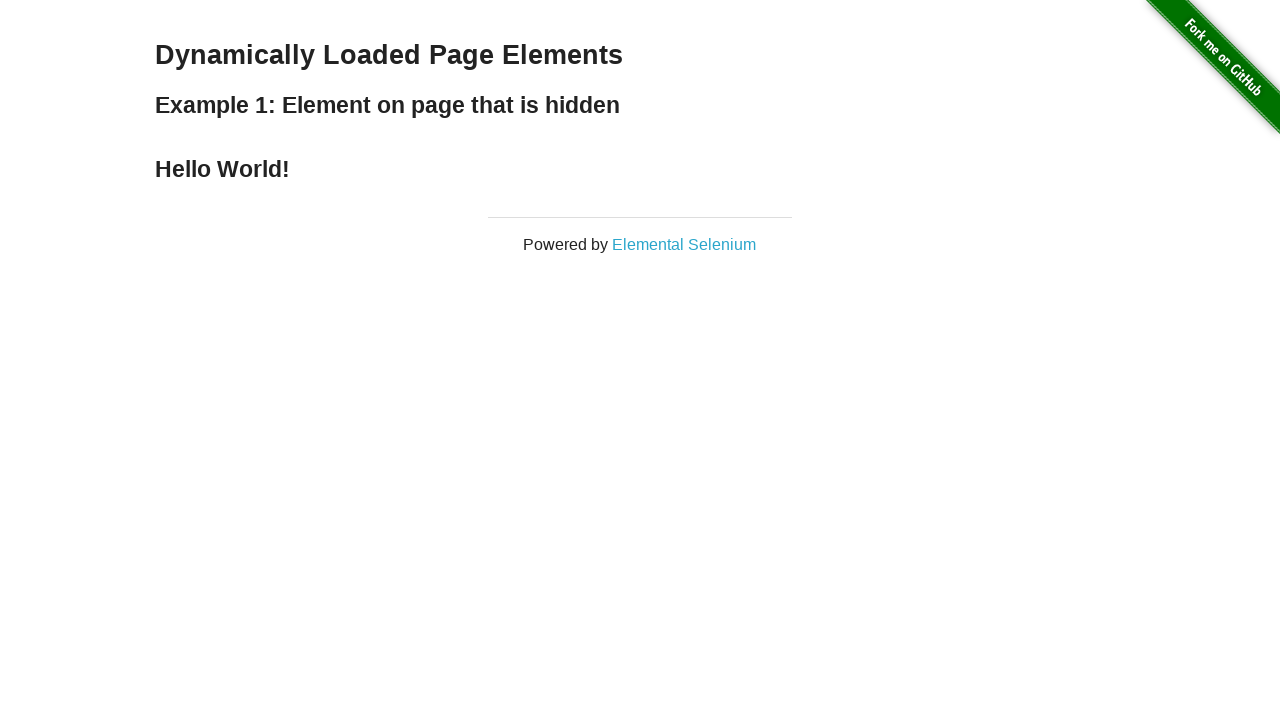